Tests mouse movement to specific viewport coordinates and verifies absolute position tracking

Starting URL: https://www.selenium.dev/selenium/web/mouse_interaction.html

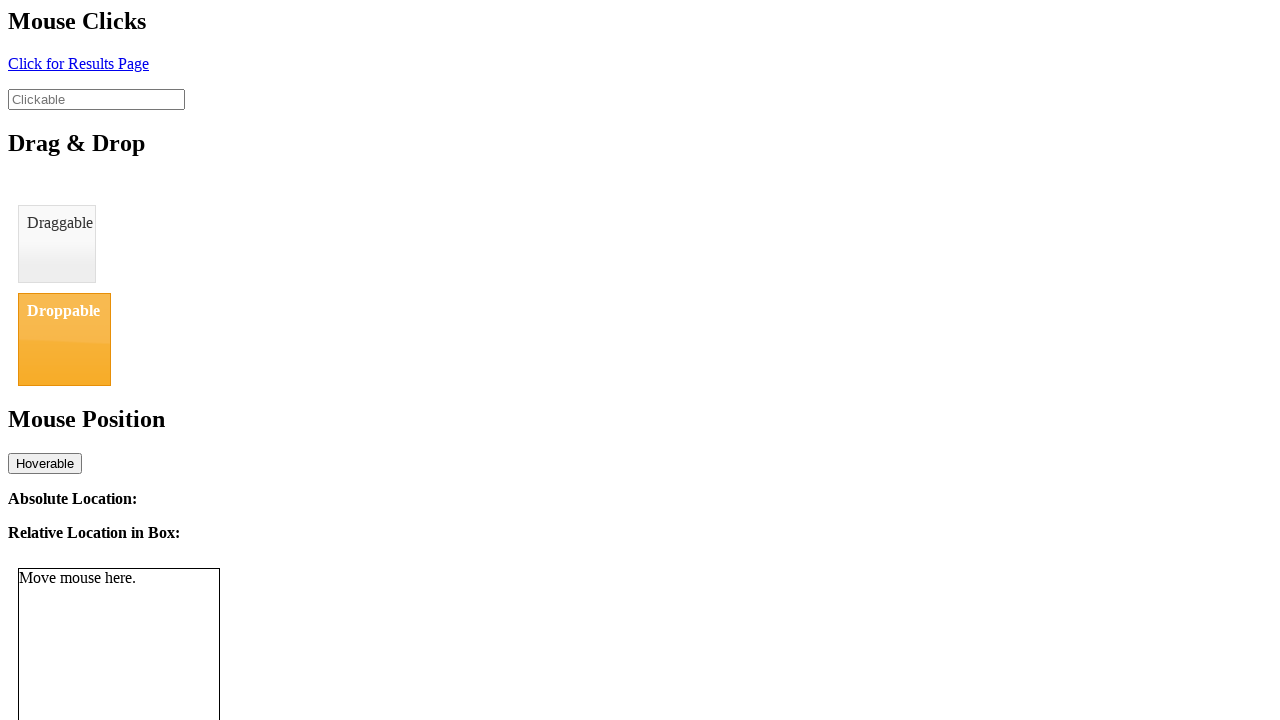

Navigated to mouse interaction test page
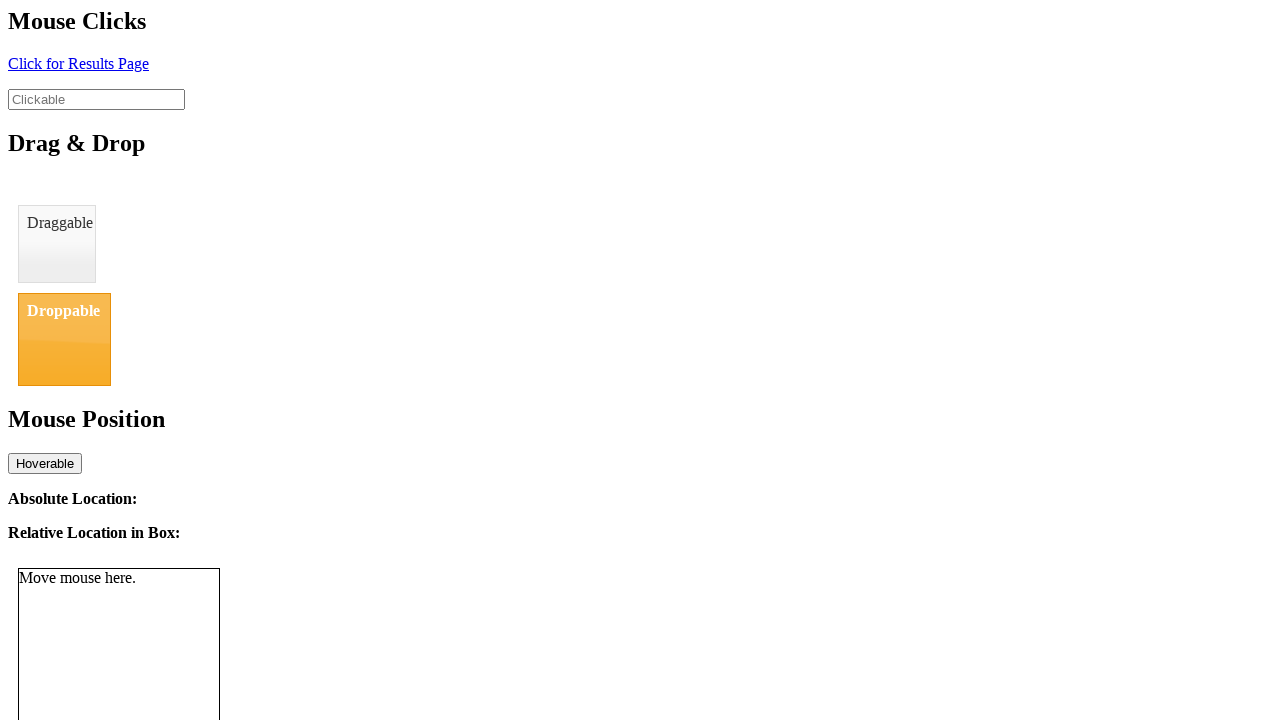

Moved mouse to viewport coordinates (8, 12) at (8, 12)
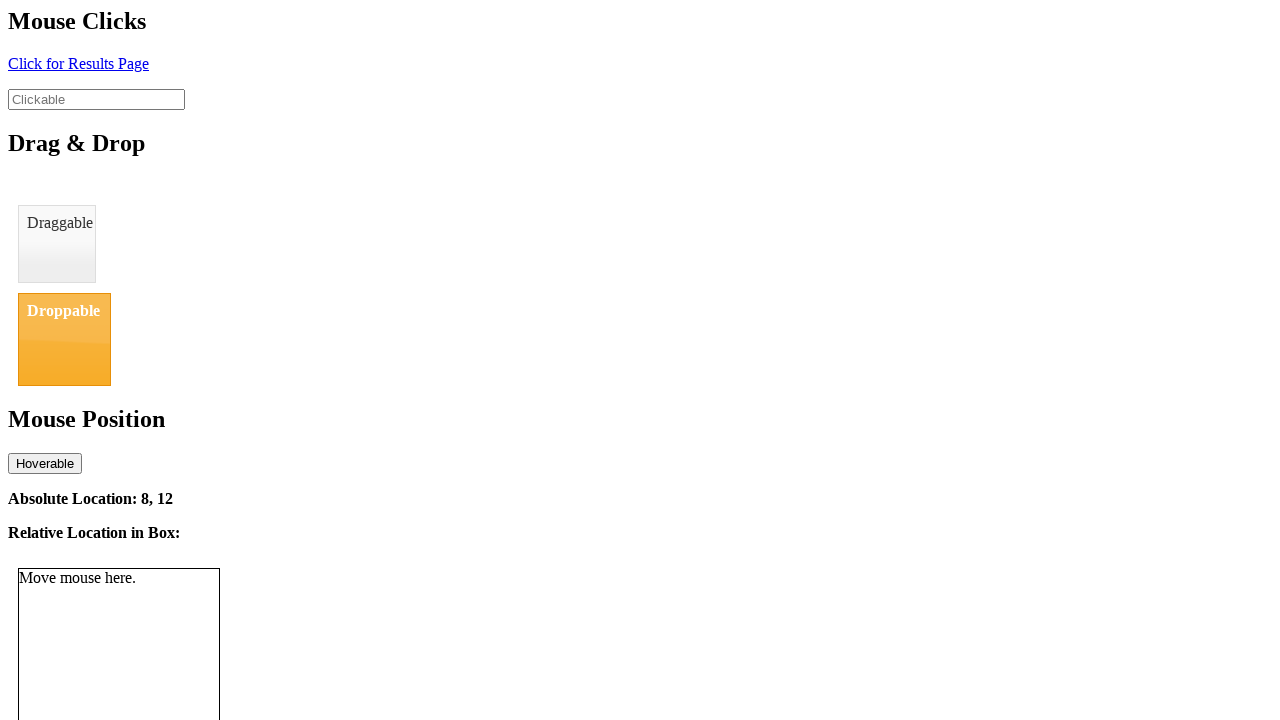

Absolute location element is visible and tracked
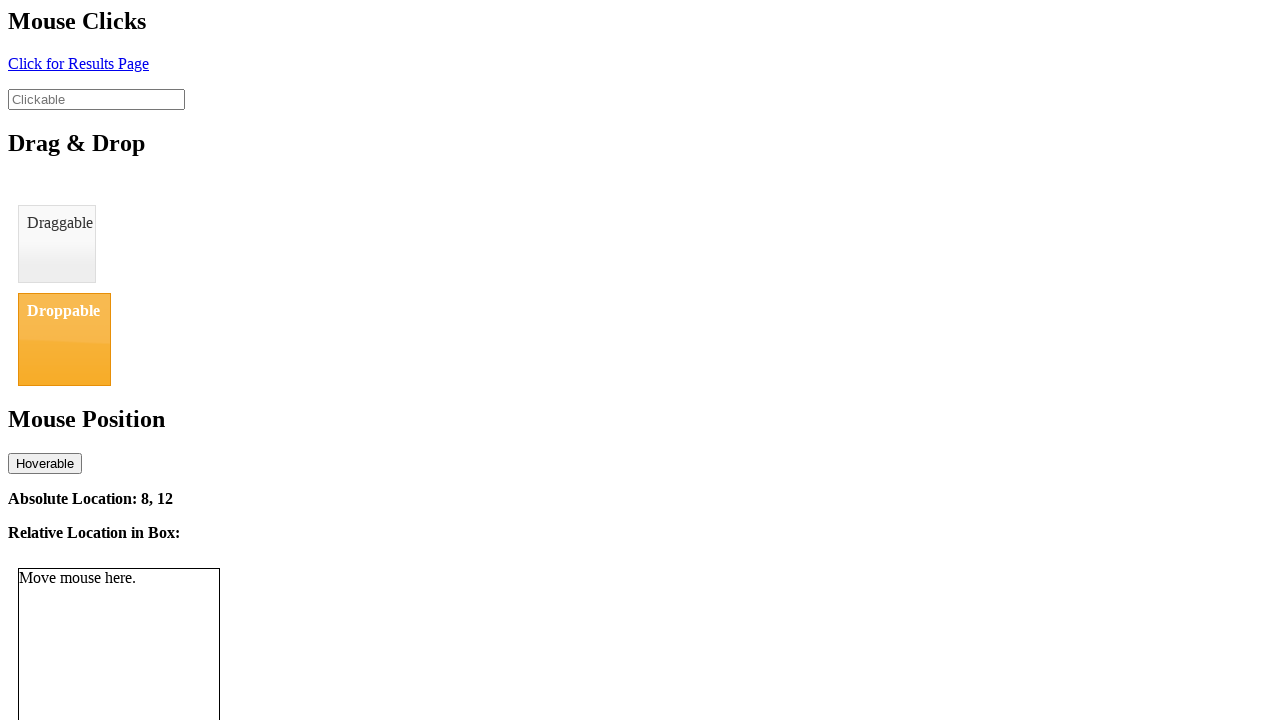

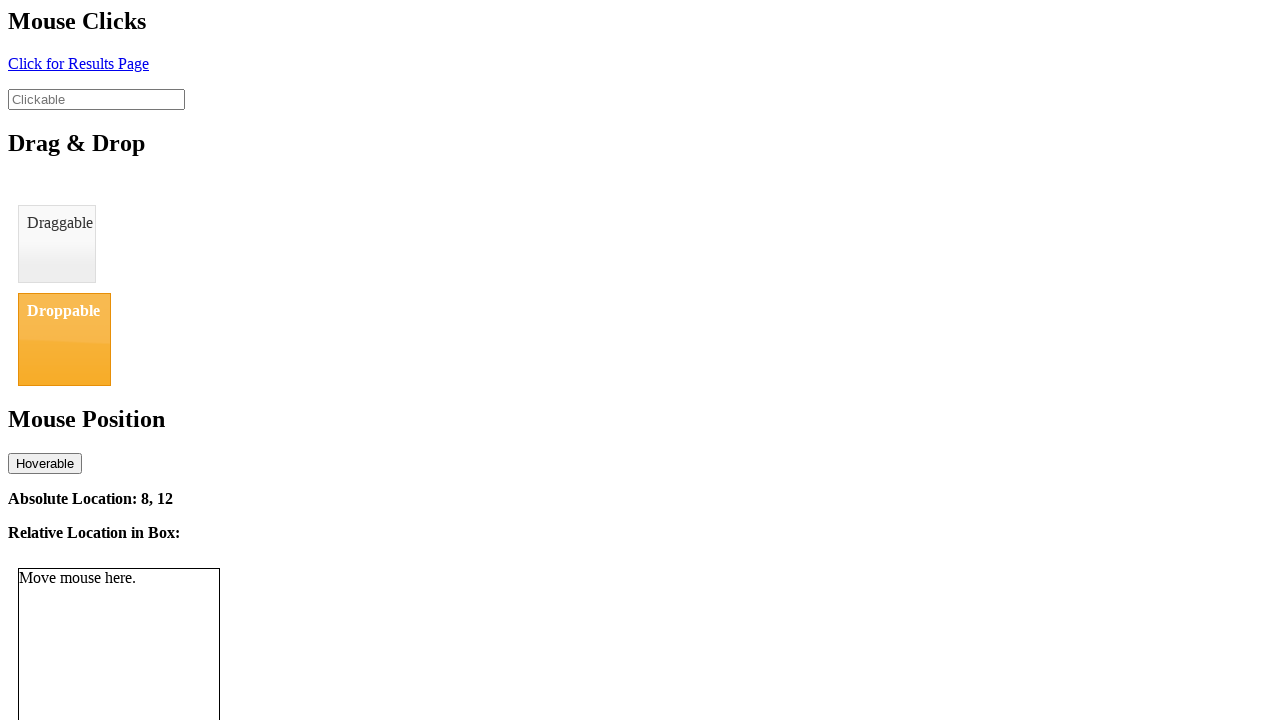